Tests the autocomplete/autosuggest dropdown functionality by typing a partial country name, waiting for suggestions to appear, and selecting "Austria" from the dropdown list.

Starting URL: https://rahulshettyacademy.com/dropdownsPractise/

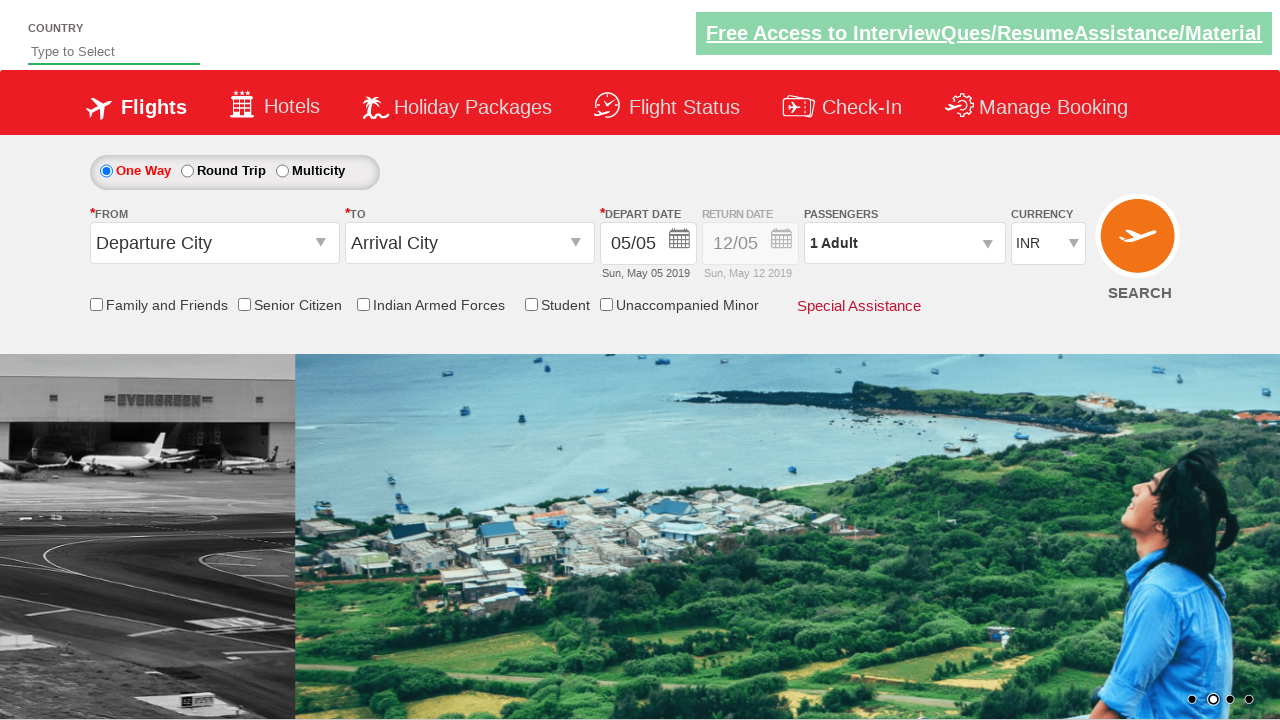

Typed 'aus' in autosuggest field to filter countries on #autosuggest
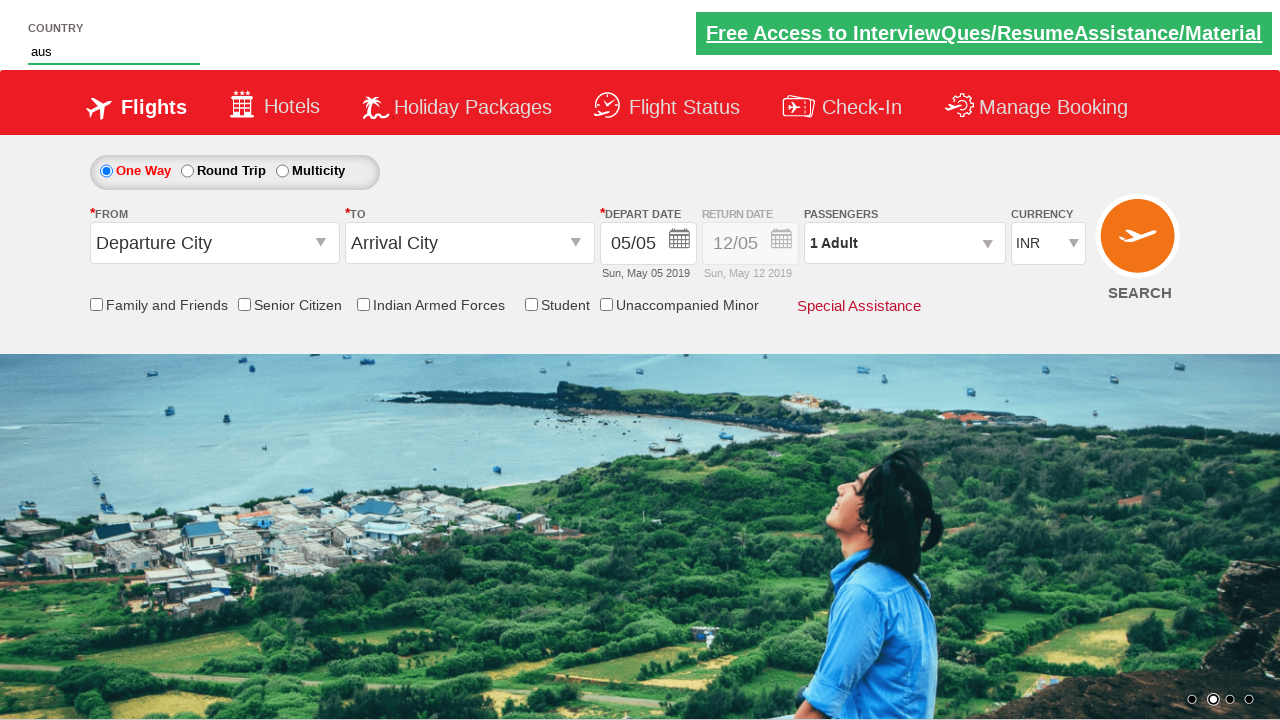

Autocomplete suggestions appeared
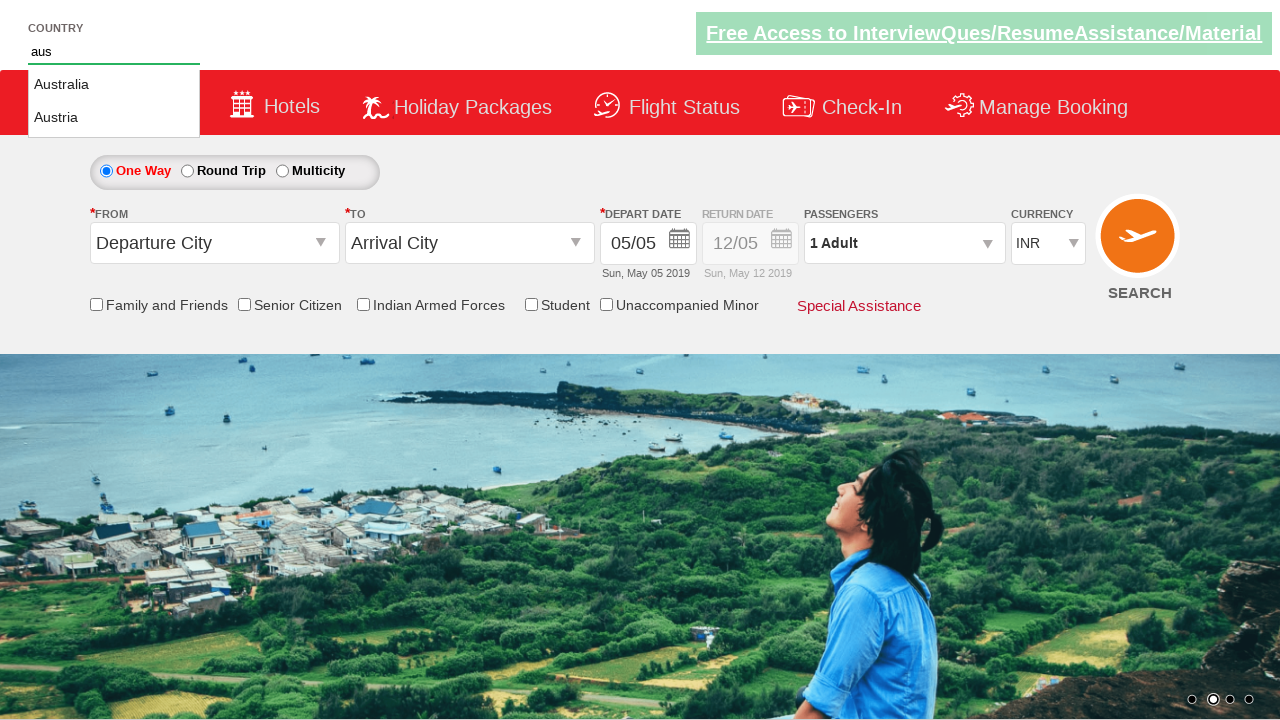

Located 2 country suggestions in dropdown
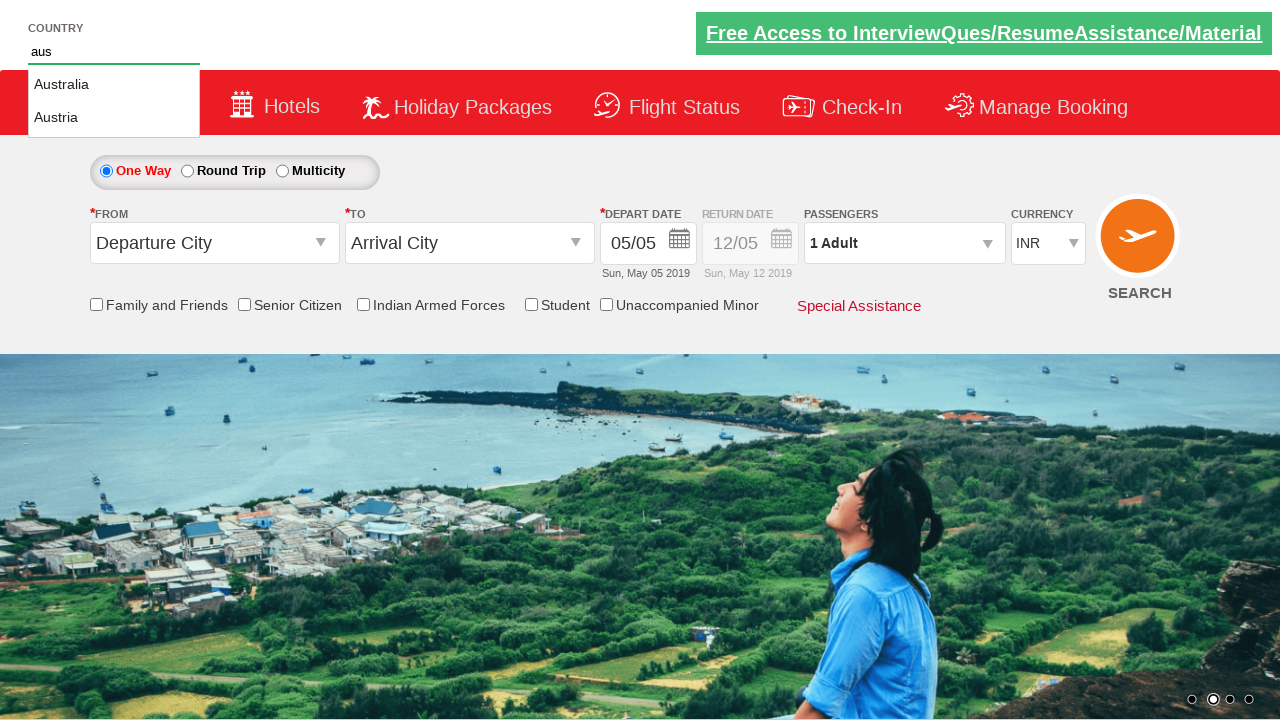

Selected 'Austria' from autosuggest dropdown at (114, 118) on li.ui-menu-item a >> nth=1
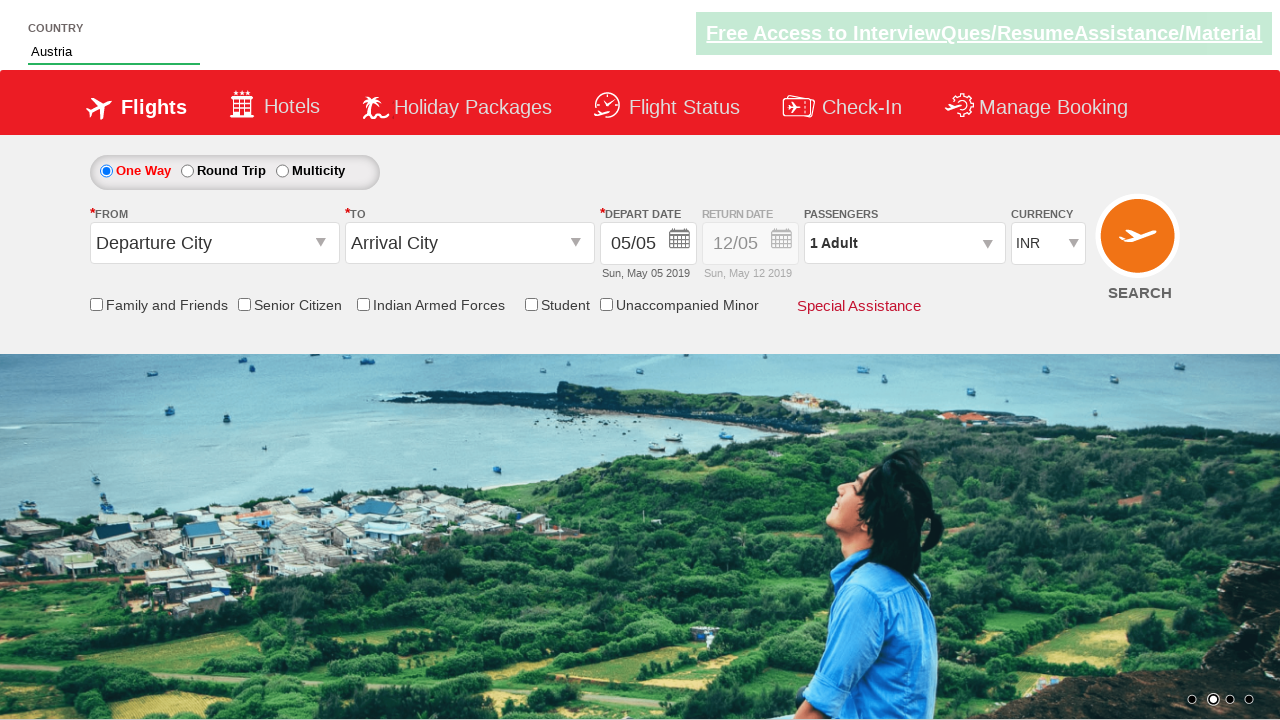

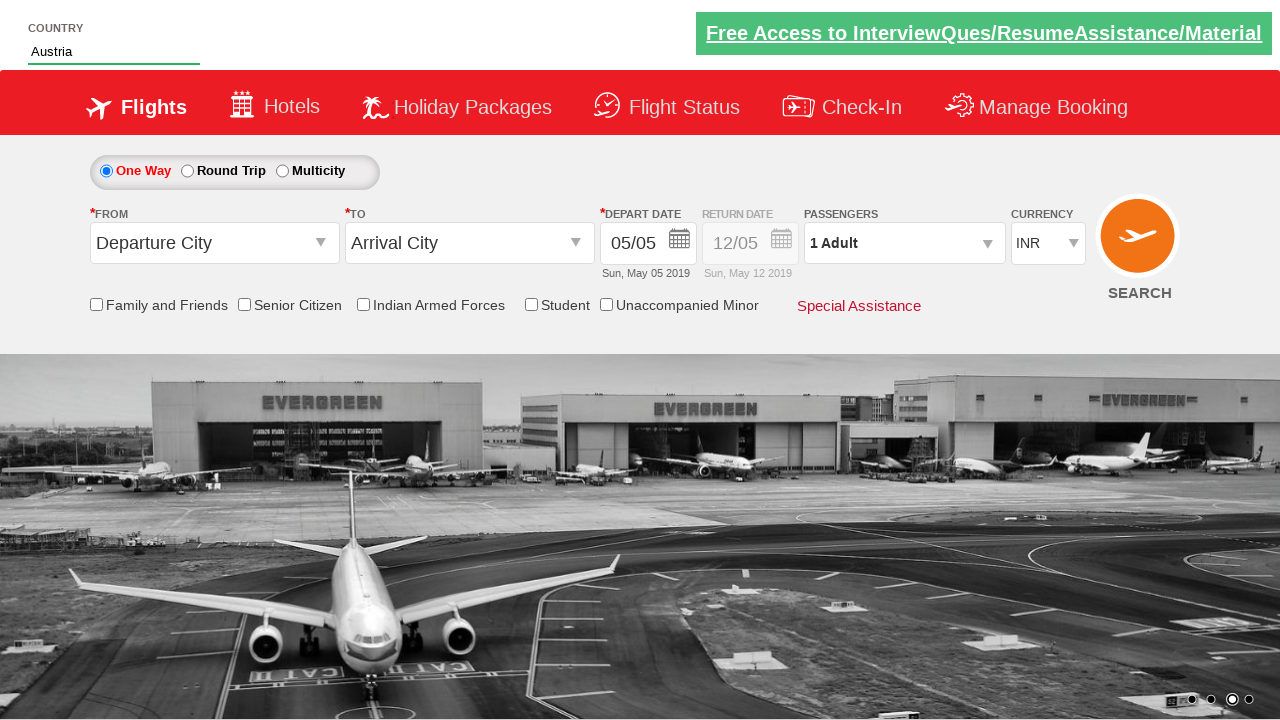